Tests JavaScript alert box functionality by triggering an alert and accepting it

Starting URL: https://www.hyrtutorials.com/p/alertsdemo.html

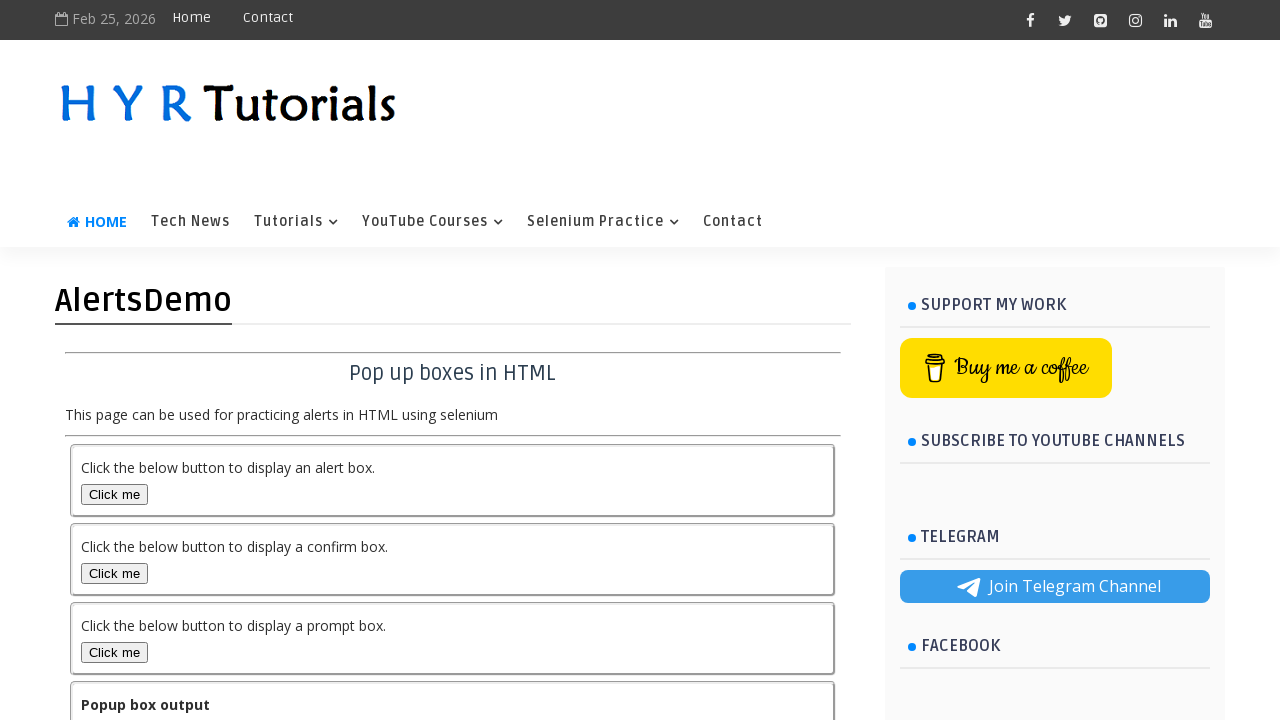

Clicked the alert box button at (114, 494) on #alertBox
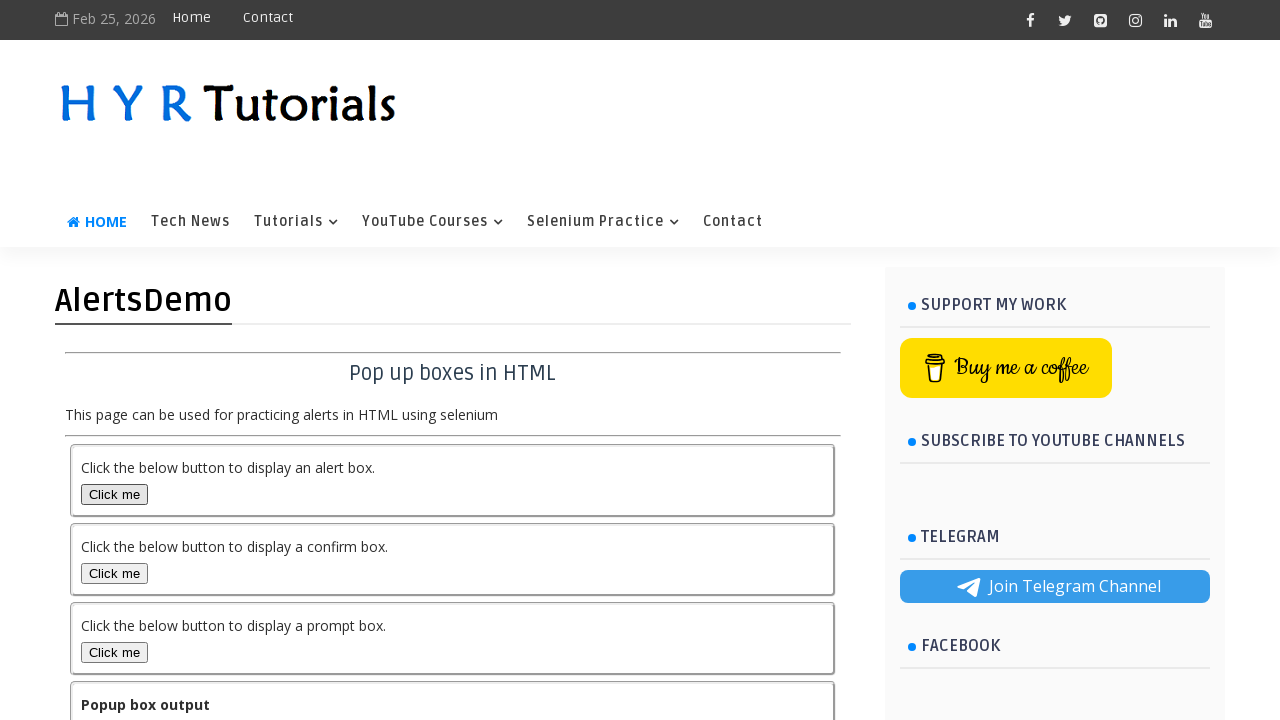

Set up dialog handler to accept alert
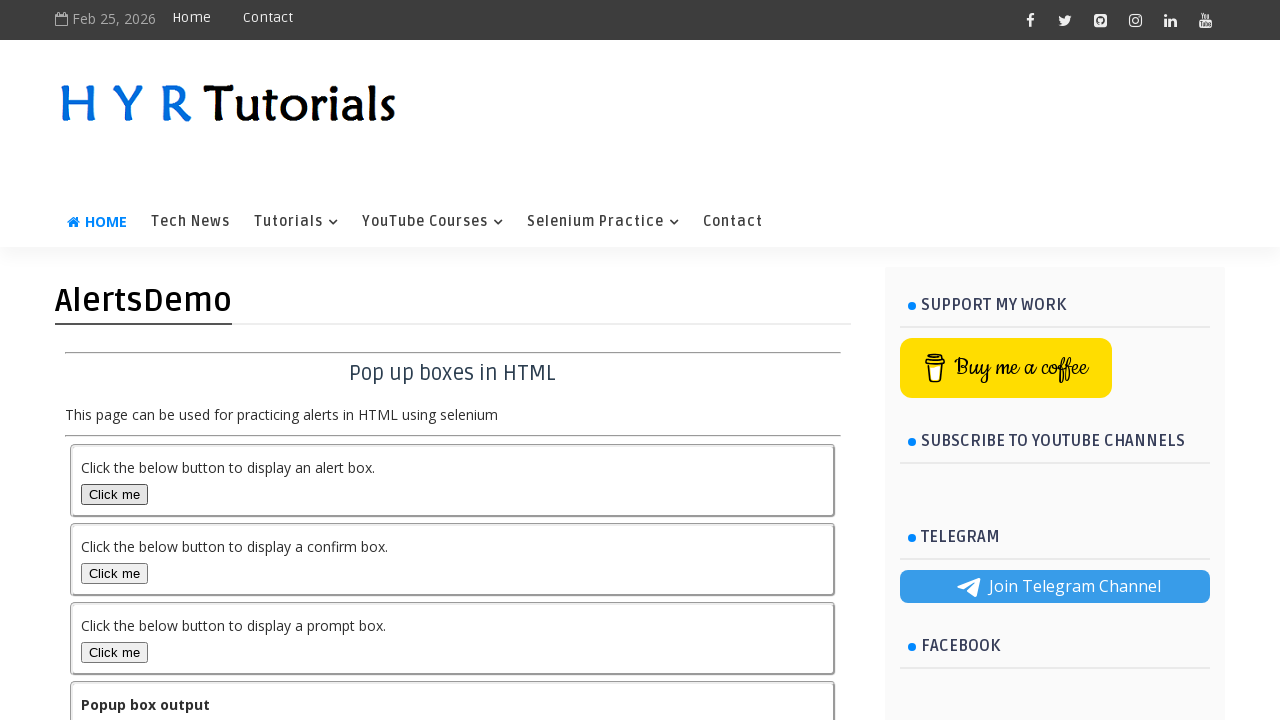

Verified the output text has been updated
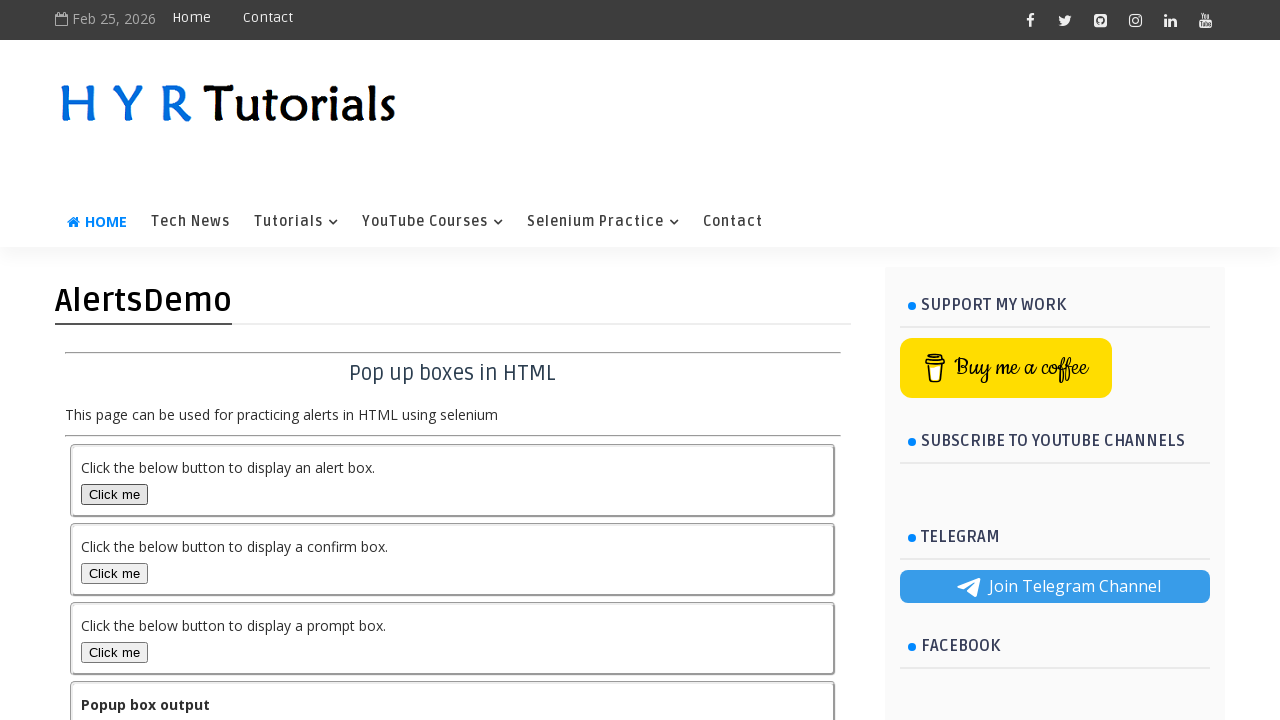

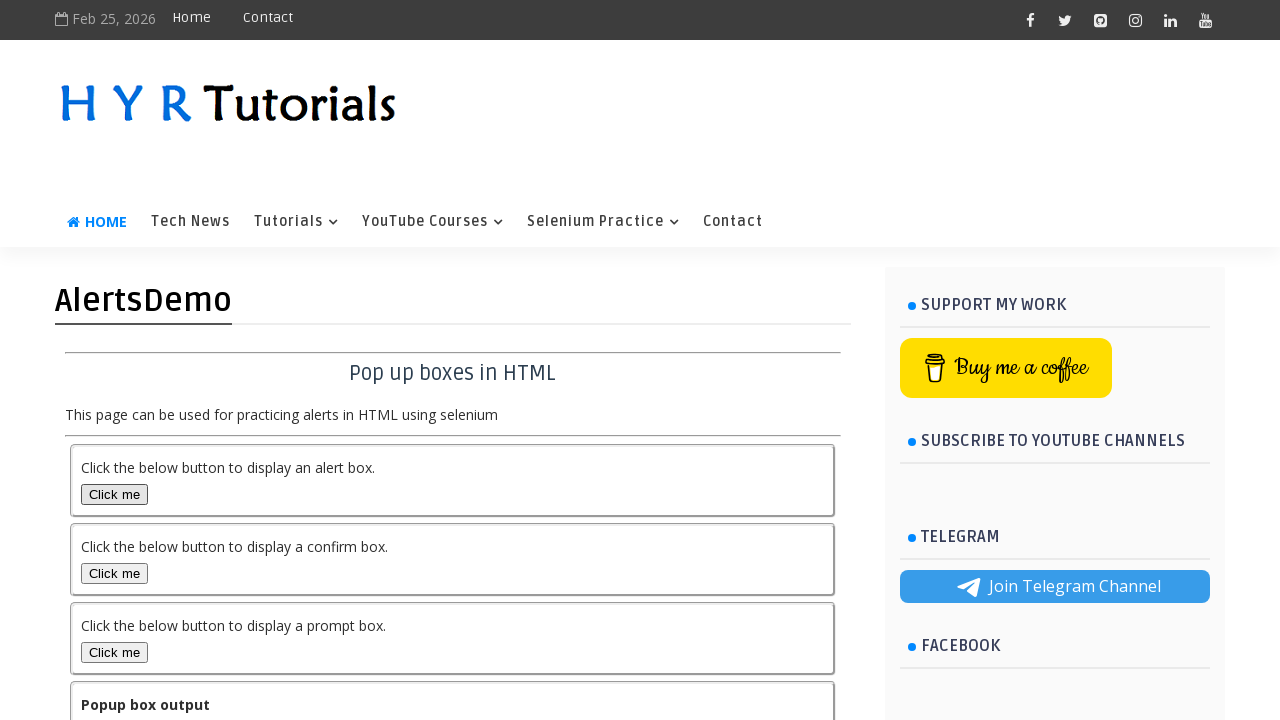